Tests the division operation of a calculator by entering two numbers, selecting divide operation, and verifying the result

Starting URL: https://testsheepnz.github.io/BasicCalculator.html

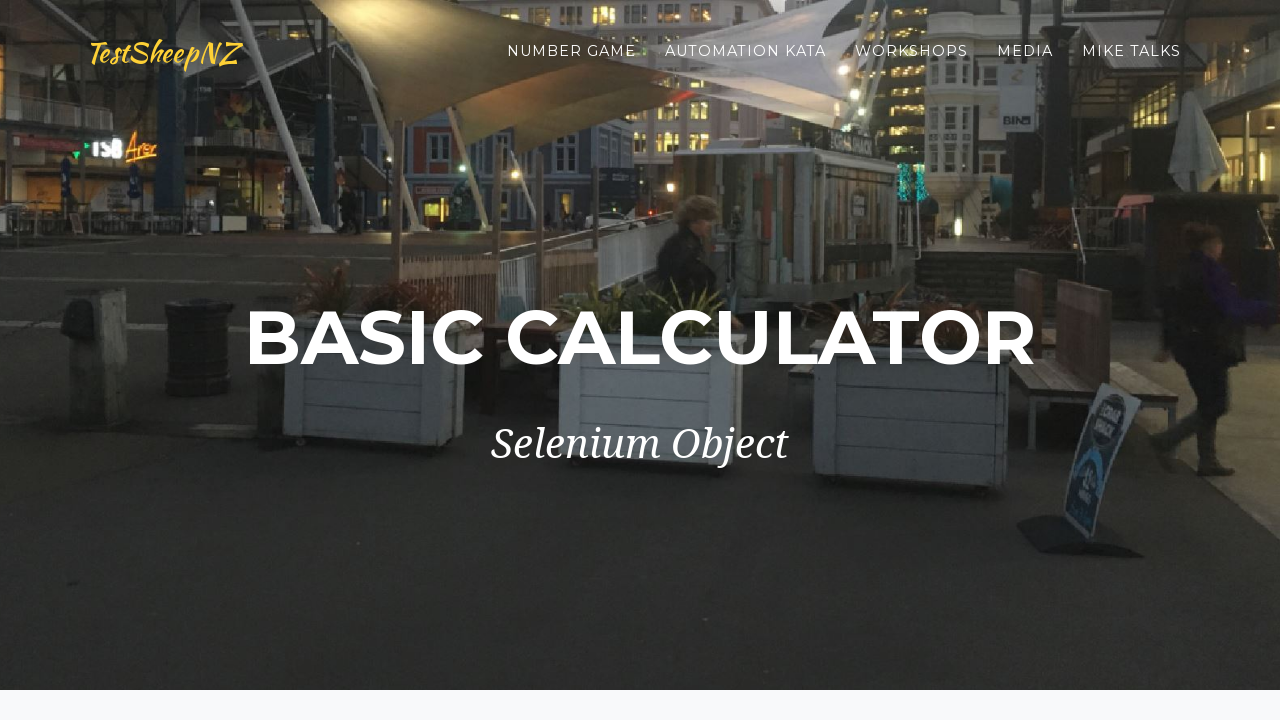

Filled first number field with -16 on #number1Field
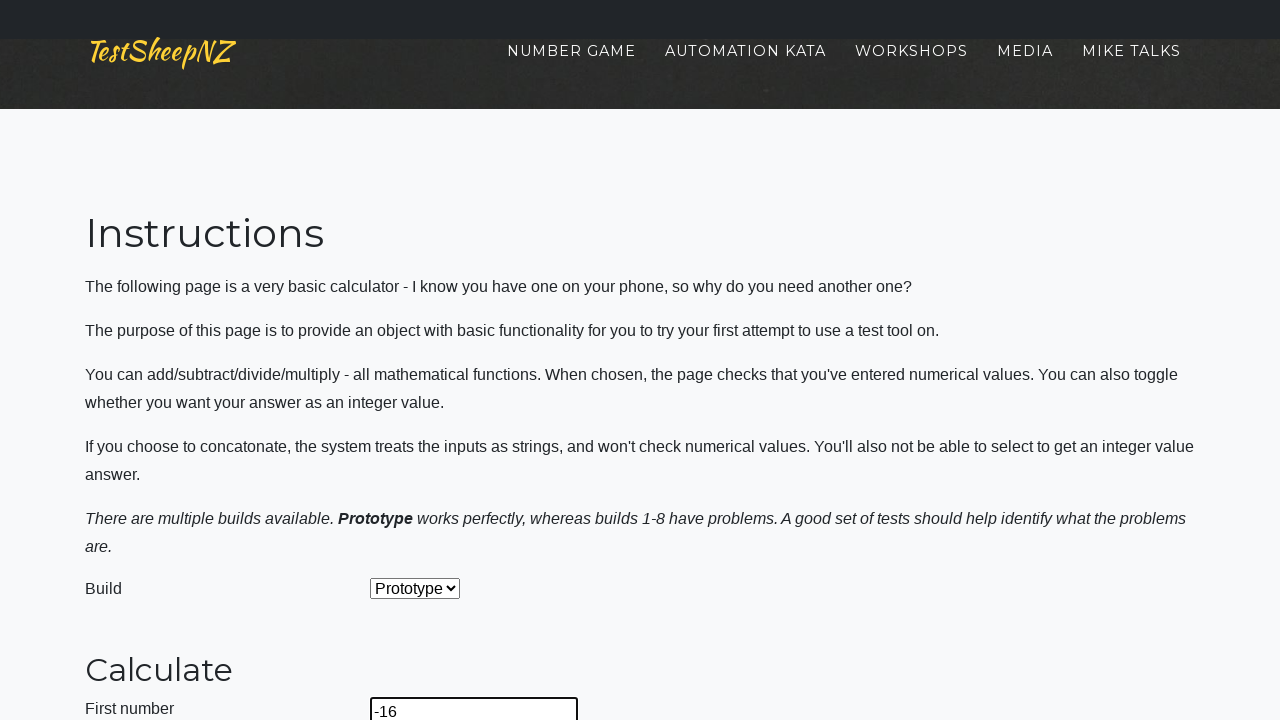

Filled second number field with 4 on #number2Field
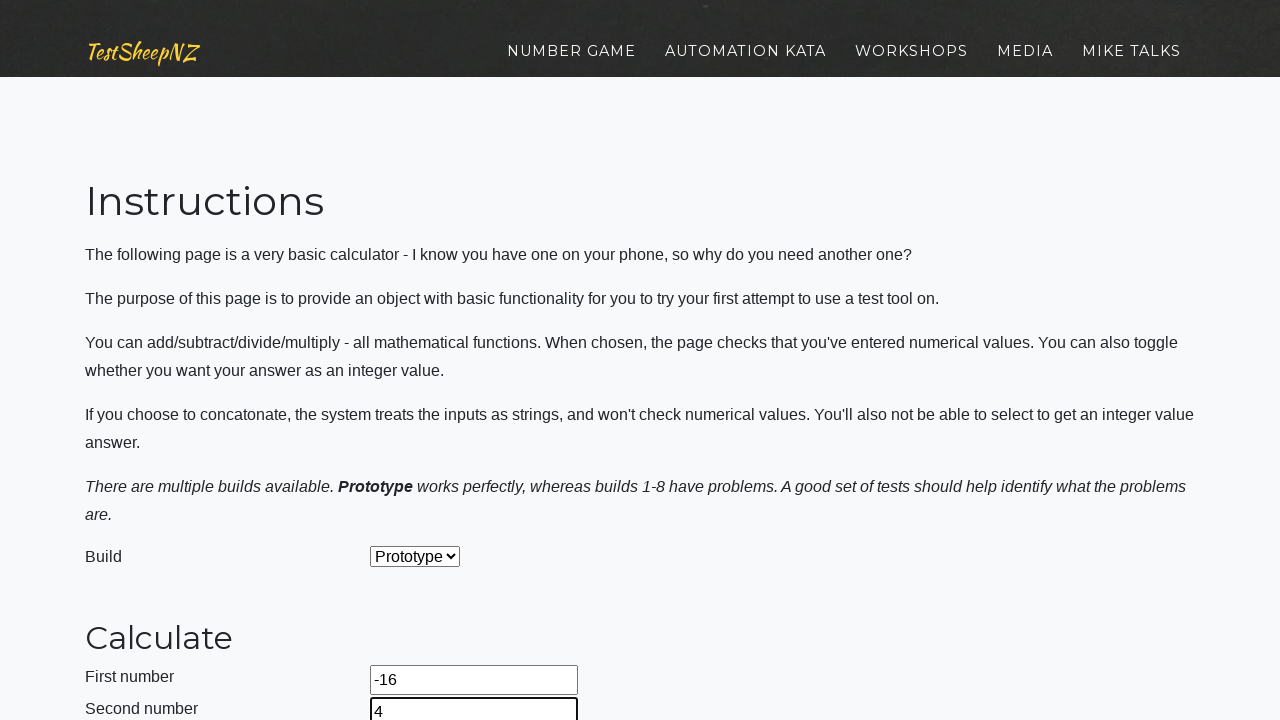

Selected division operation from dropdown on #selectOperationDropdown
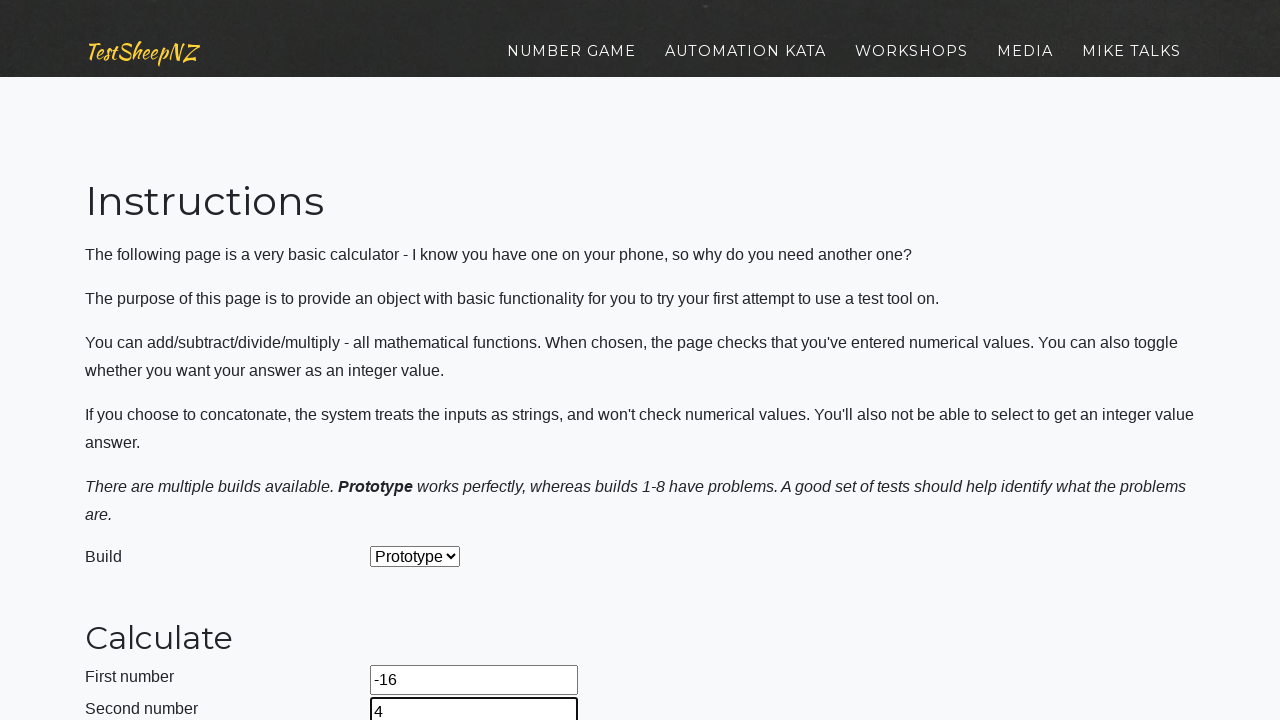

Clicked calculate button to perform division at (422, 361) on #calculateButton
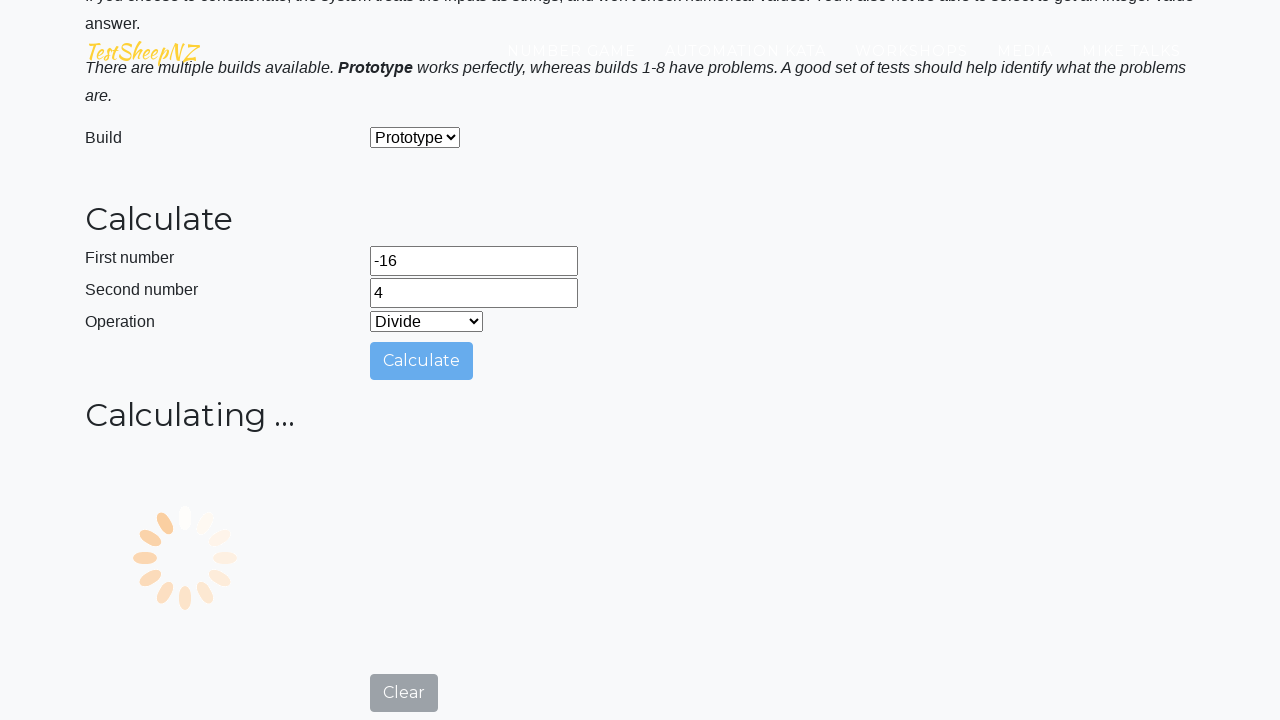

Result field appeared with division result
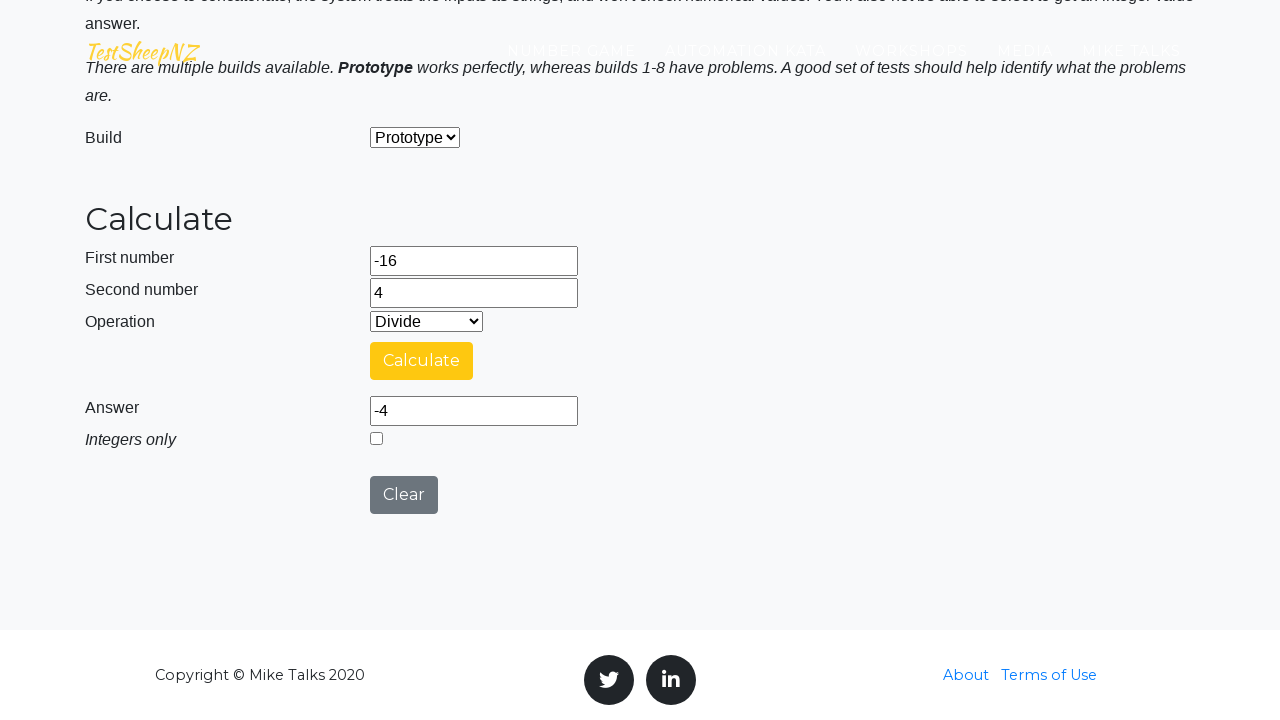

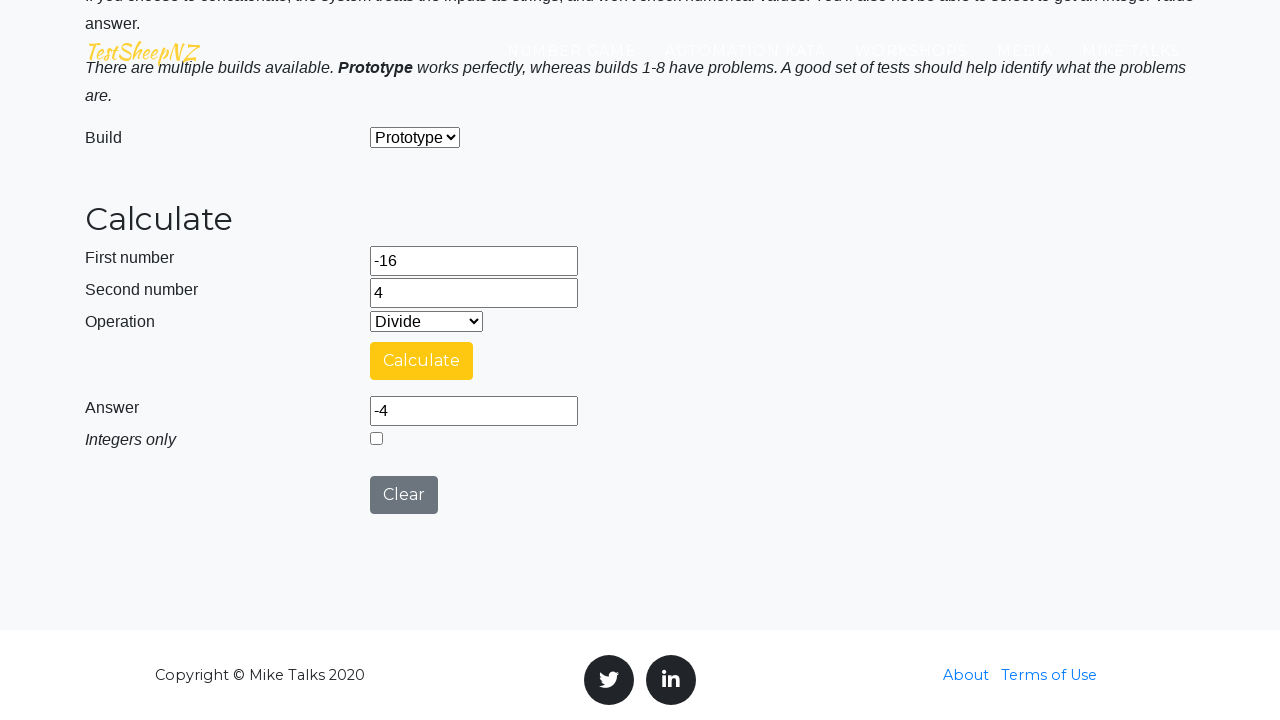